Tests that edits are cancelled when pressing Escape key

Starting URL: https://demo.playwright.dev/todomvc

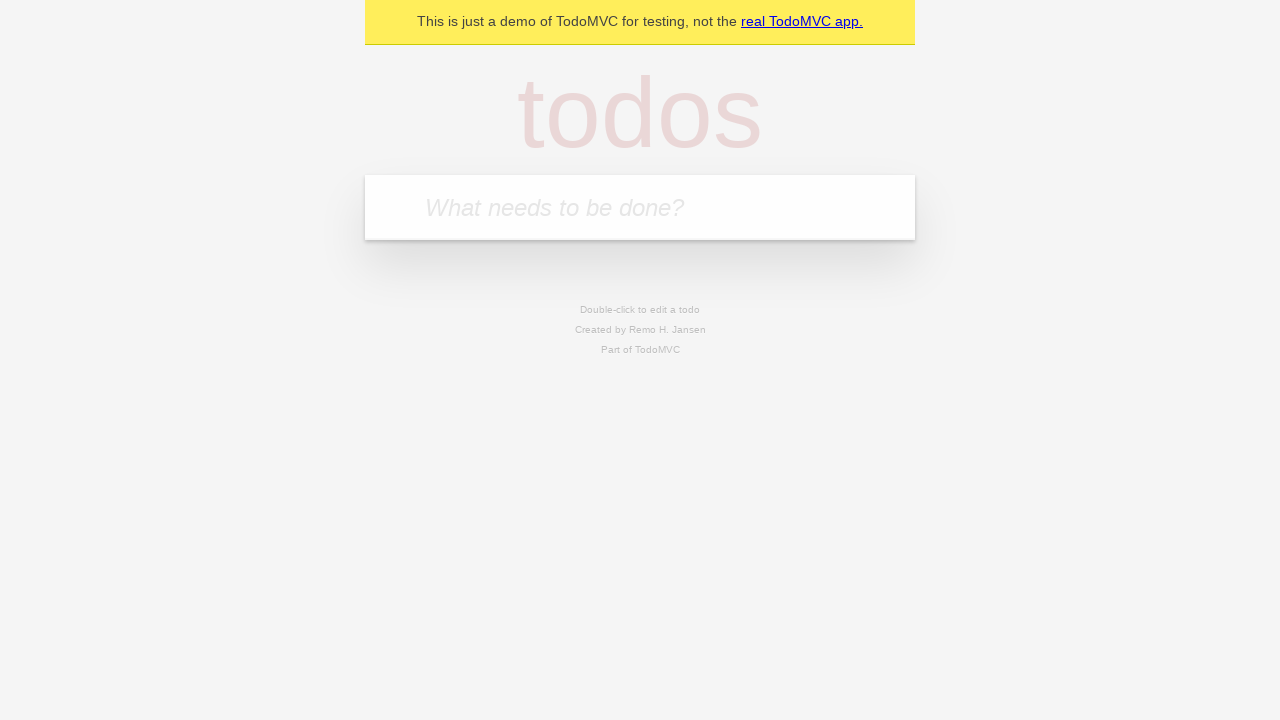

Filled first todo input with 'buy some cheese' on internal:attr=[placeholder="What needs to be done?"i]
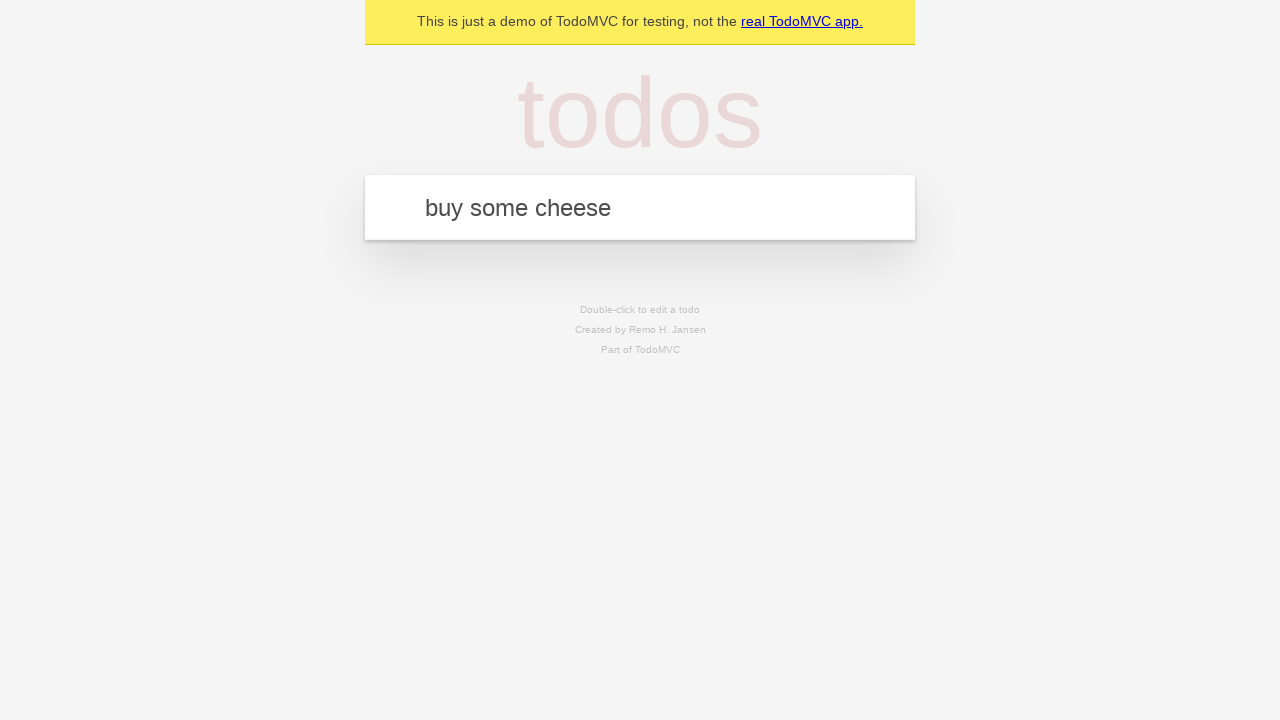

Pressed Enter to create first todo on internal:attr=[placeholder="What needs to be done?"i]
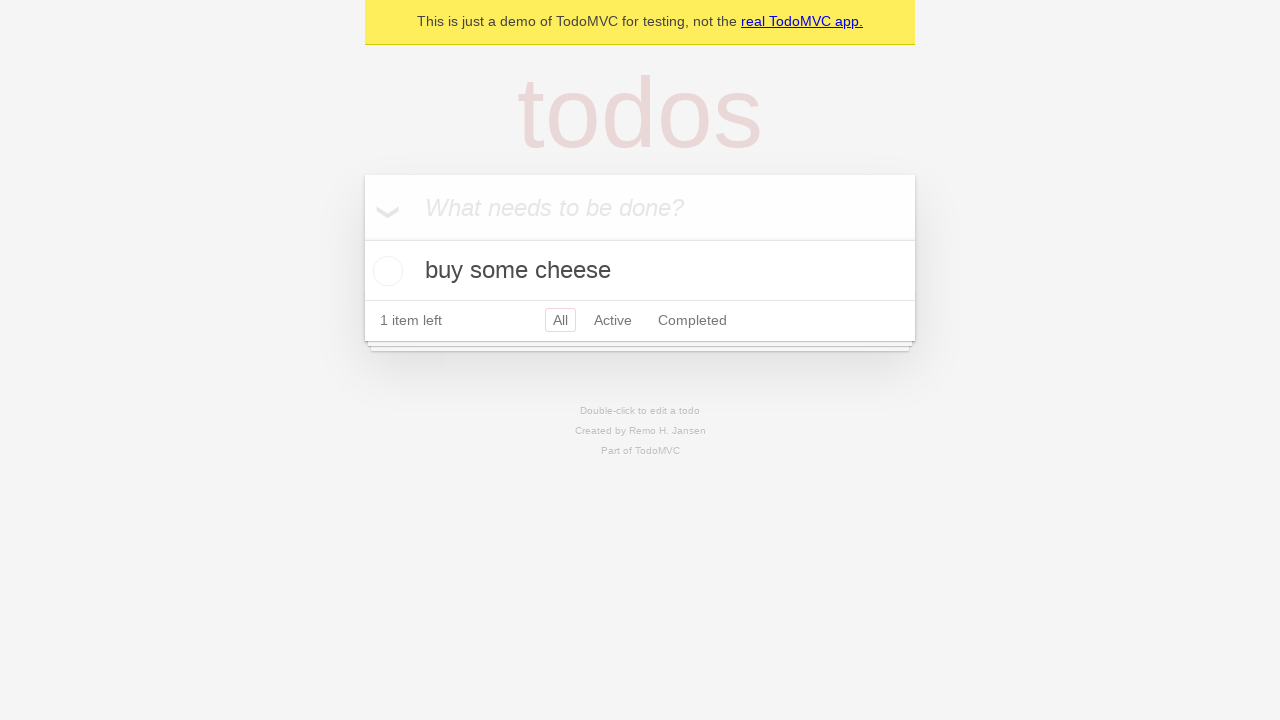

Filled second todo input with 'feed the cat' on internal:attr=[placeholder="What needs to be done?"i]
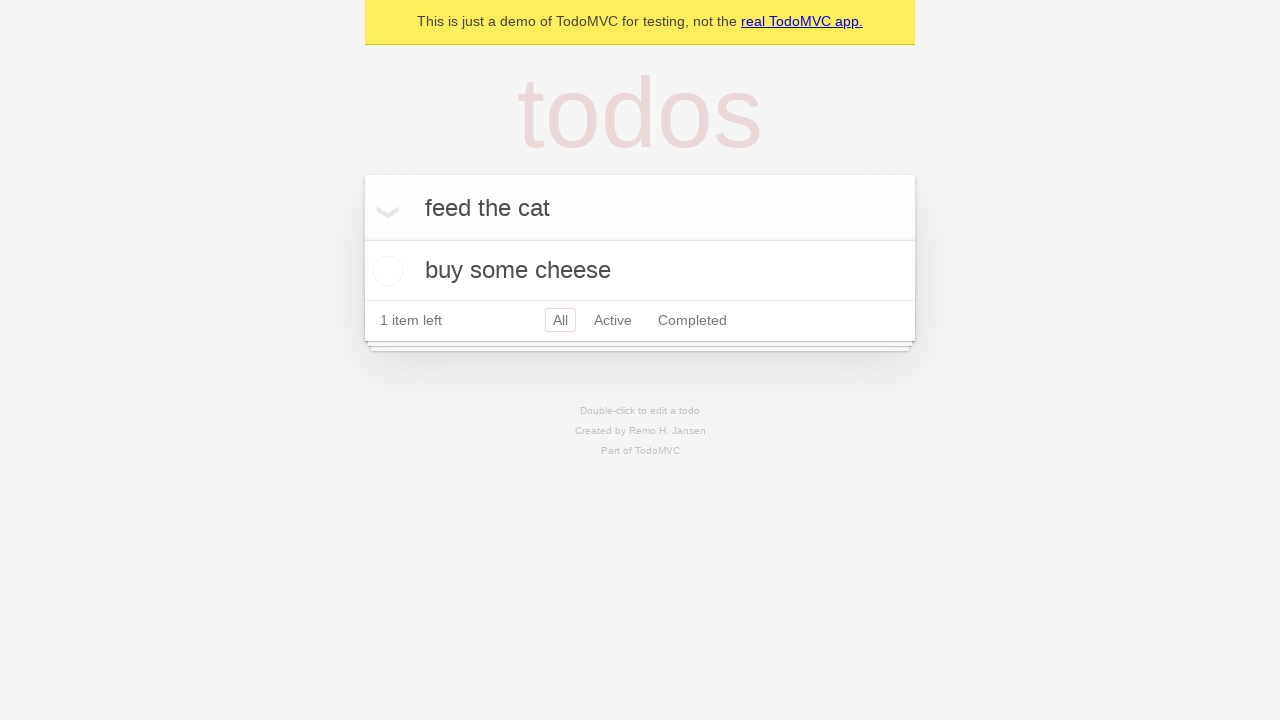

Pressed Enter to create second todo on internal:attr=[placeholder="What needs to be done?"i]
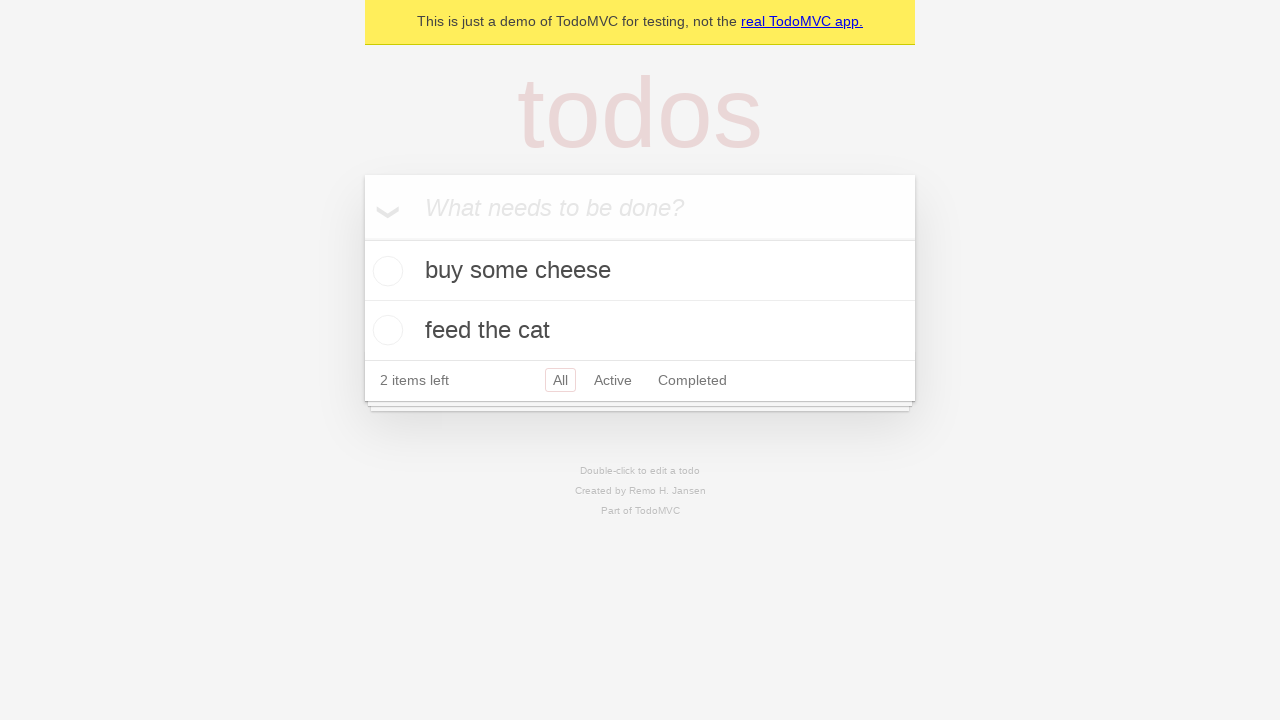

Filled third todo input with 'book a doctors appointment' on internal:attr=[placeholder="What needs to be done?"i]
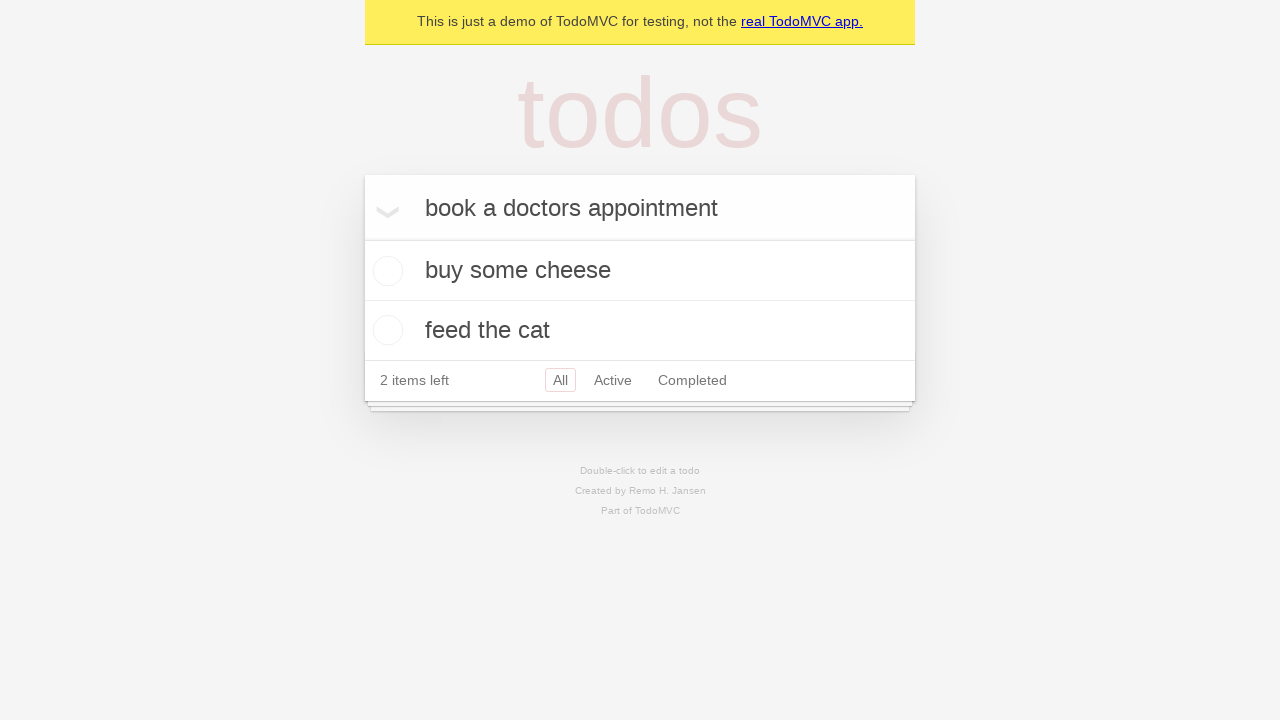

Pressed Enter to create third todo on internal:attr=[placeholder="What needs to be done?"i]
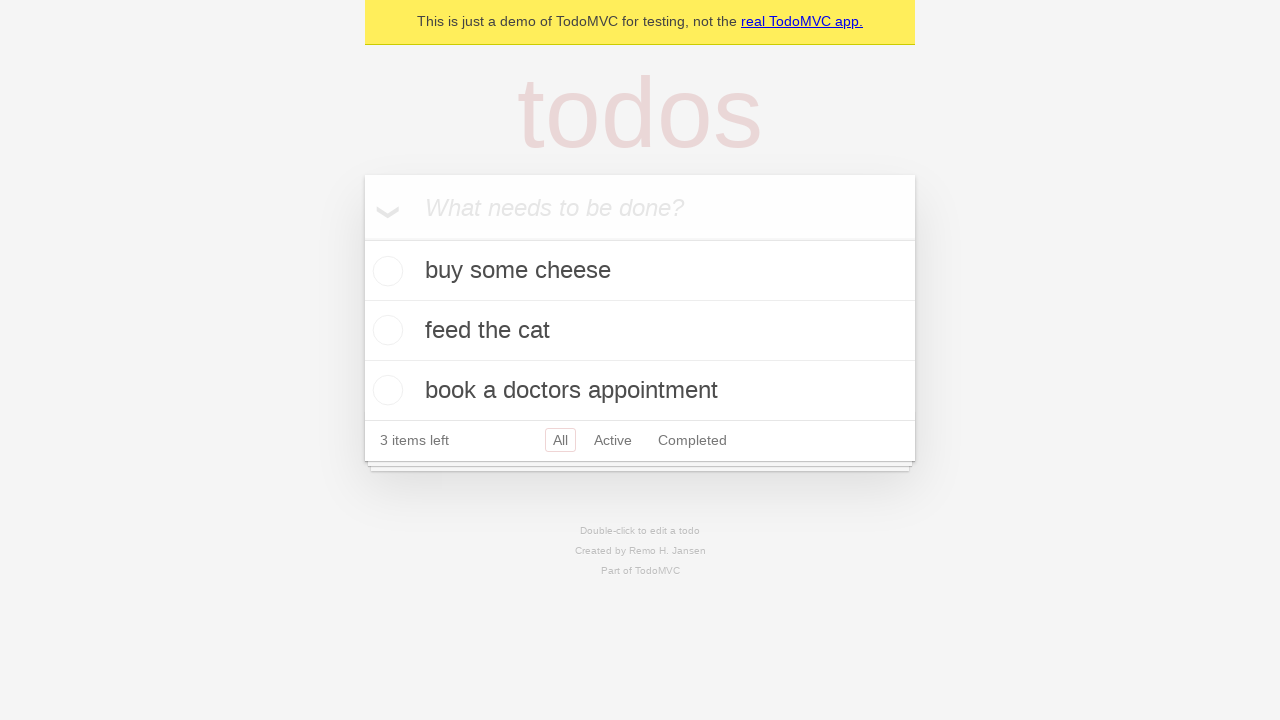

Waited for all 3 todo items to be present in the DOM
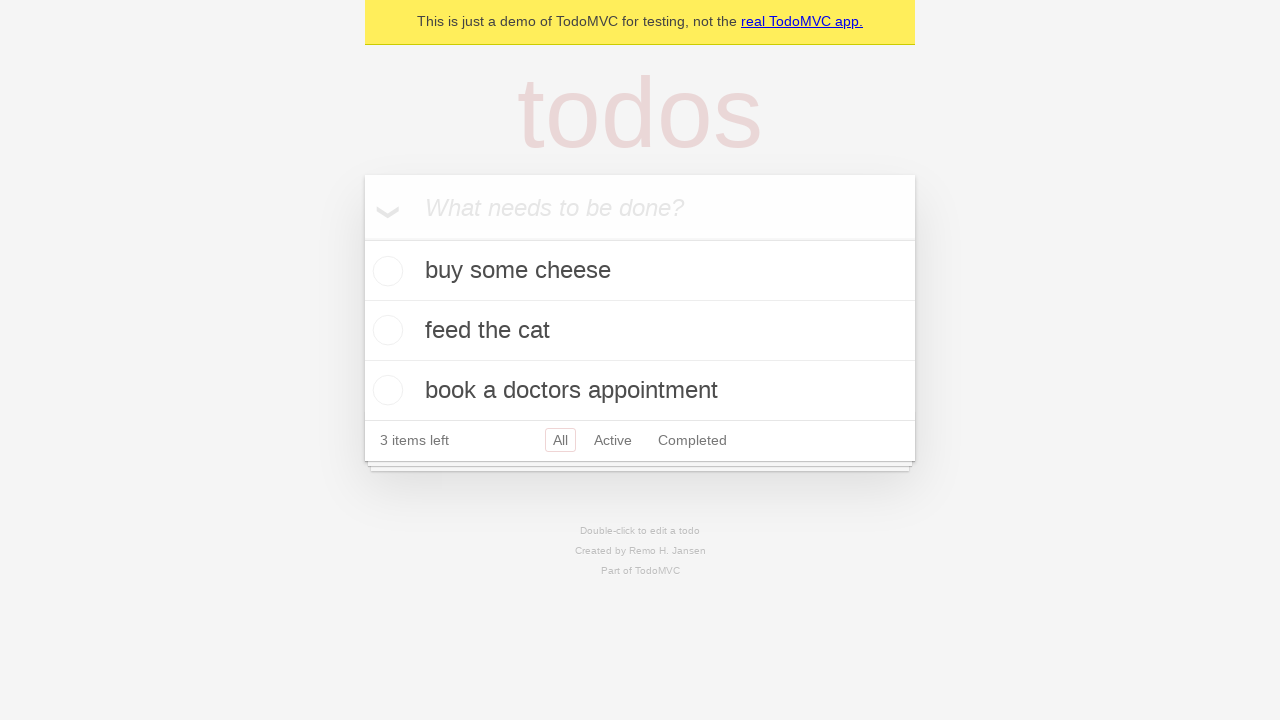

Double-clicked second todo item to enter edit mode at (640, 331) on internal:testid=[data-testid="todo-item"s] >> nth=1
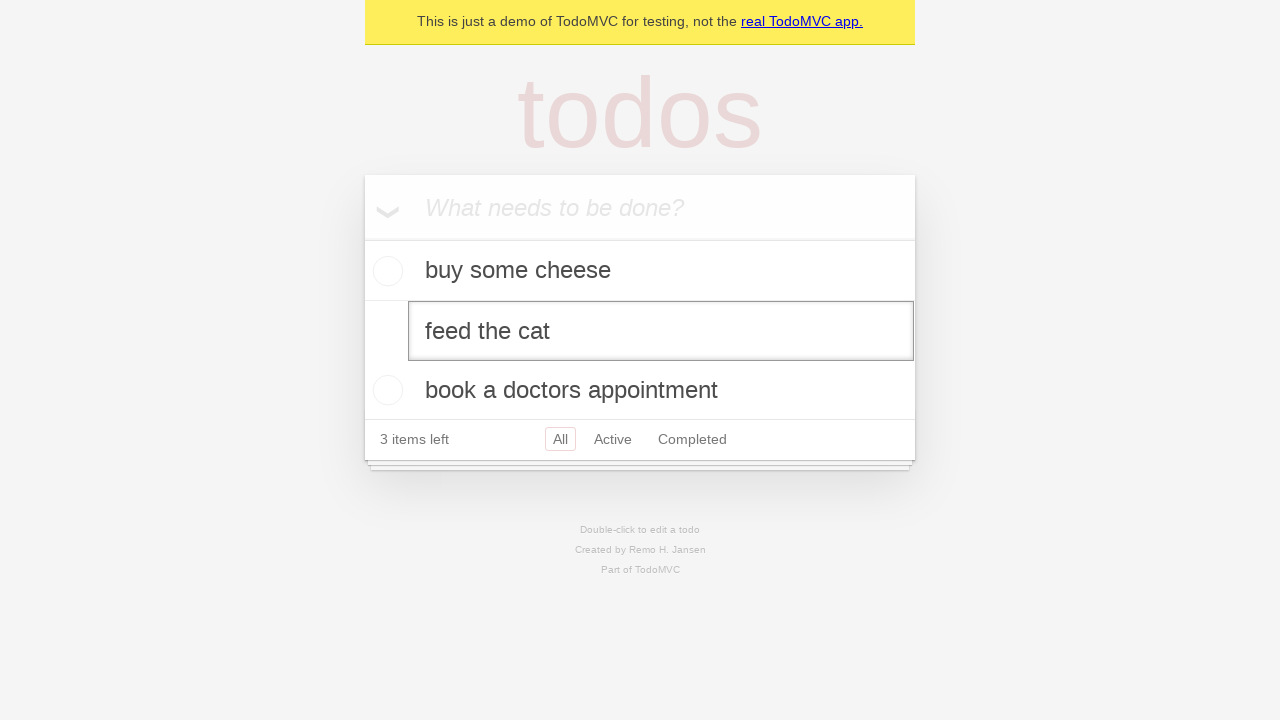

Filled edit textbox with 'buy some sausages' on internal:testid=[data-testid="todo-item"s] >> nth=1 >> internal:role=textbox[nam
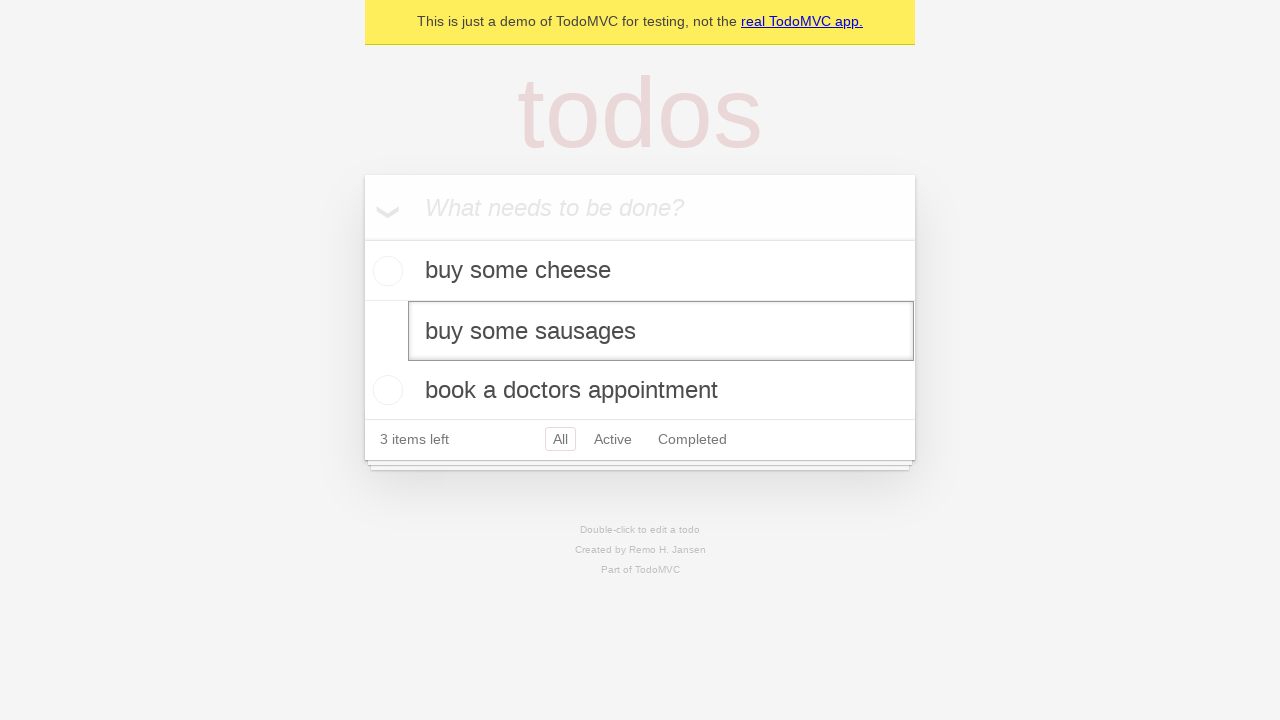

Pressed Escape key to cancel the edit on internal:testid=[data-testid="todo-item"s] >> nth=1 >> internal:role=textbox[nam
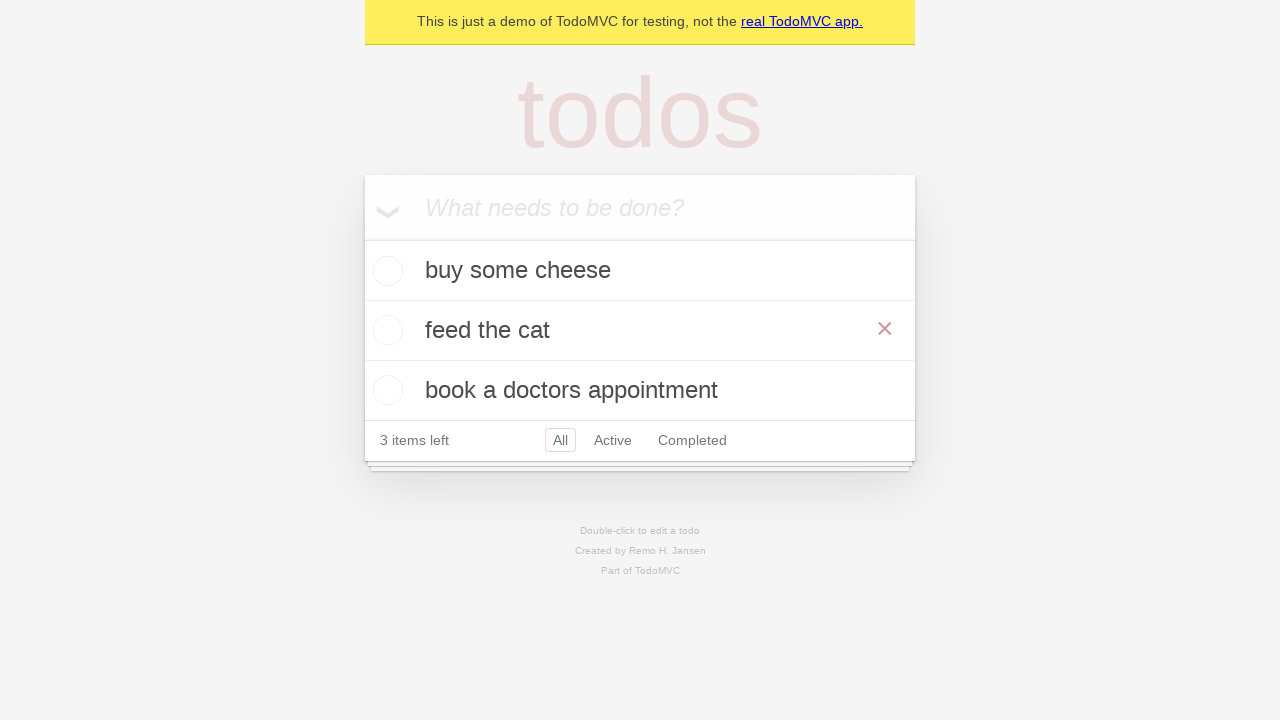

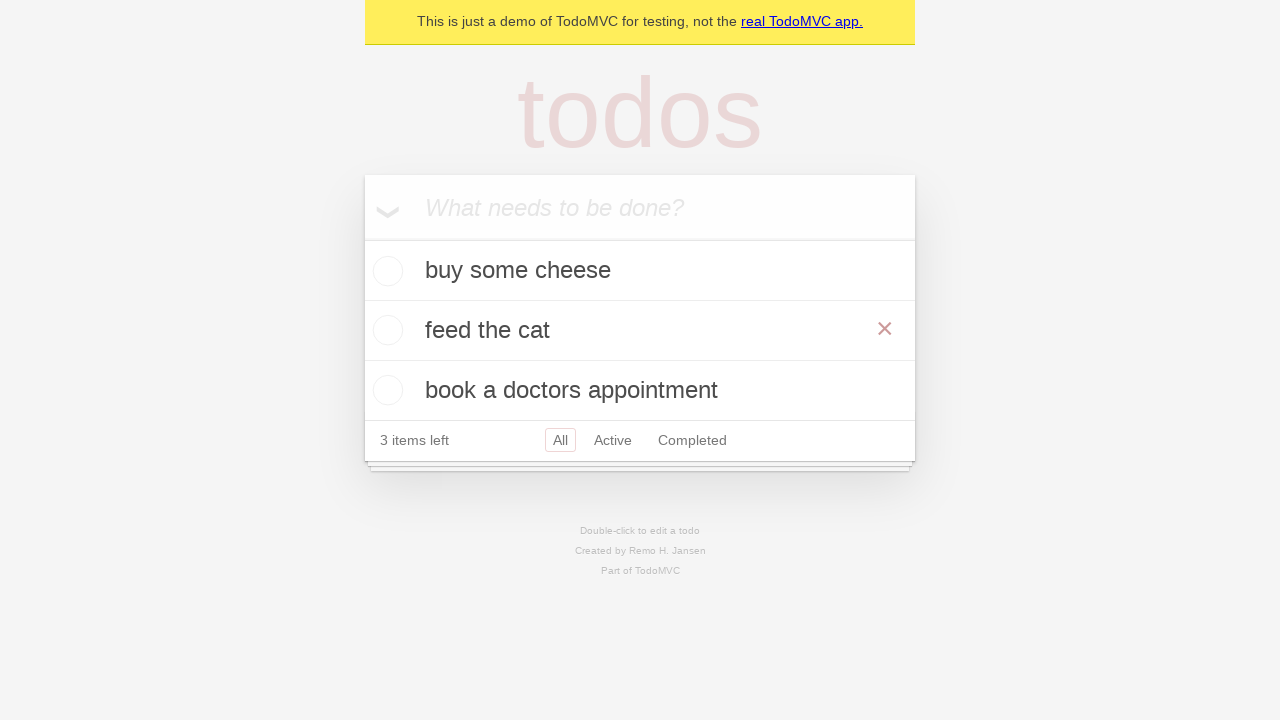